Tests mouse cursor movement on a cursor effects demo page by moving the mouse to various screen coordinates to trigger visual cursor effects.

Starting URL: https://tholman.com/cursor-effects/

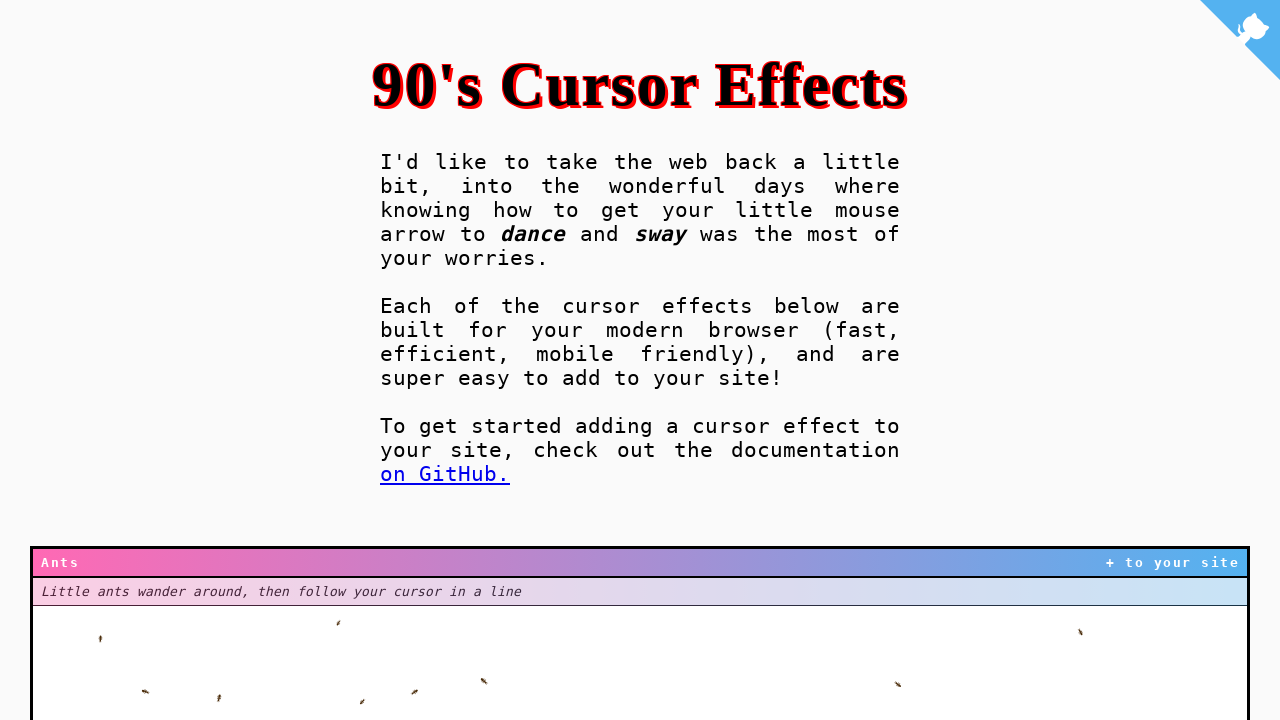

Moved mouse cursor to position (200, 800) at (200, 800)
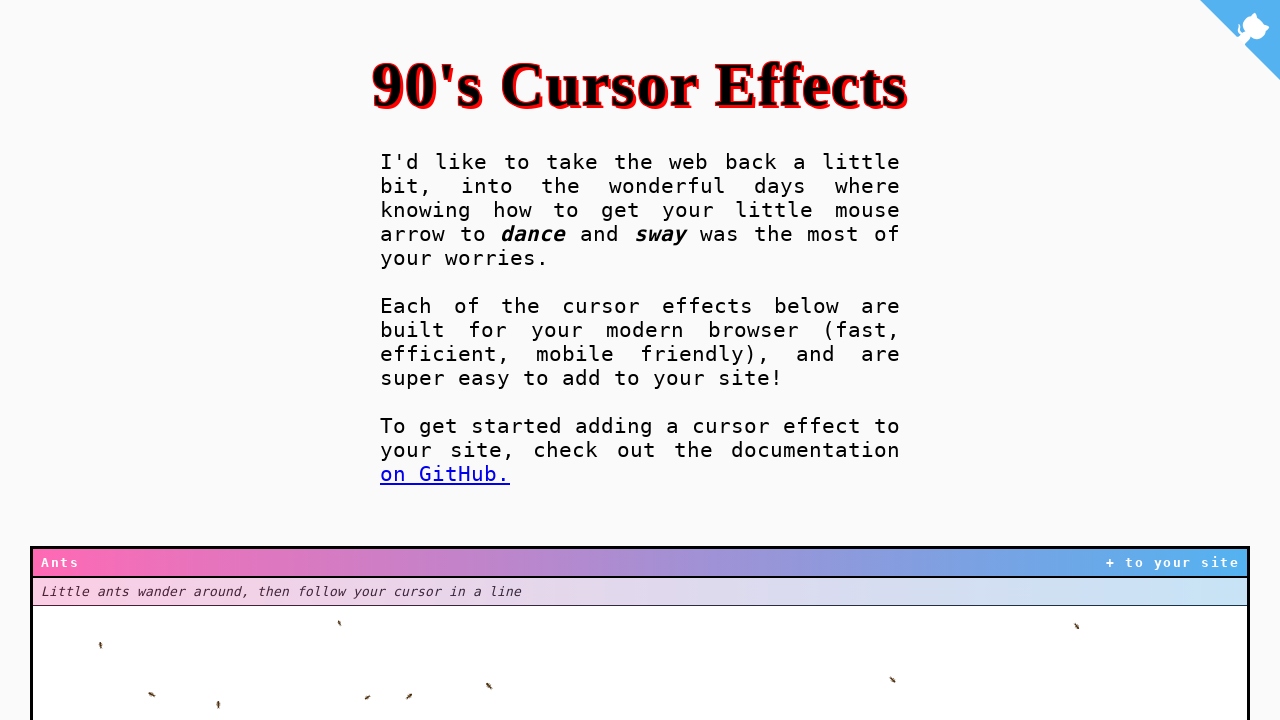

Waited 100ms for cursor effects to render
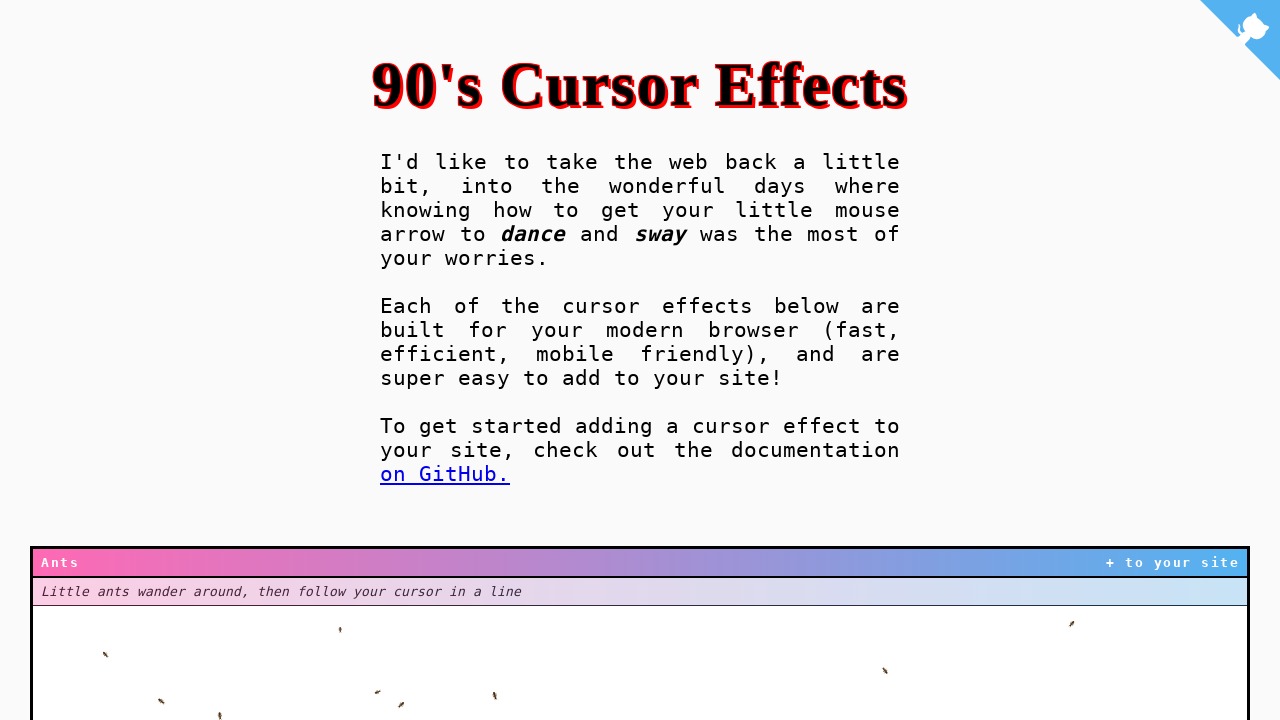

Moved mouse cursor to position (100, 700) at (100, 700)
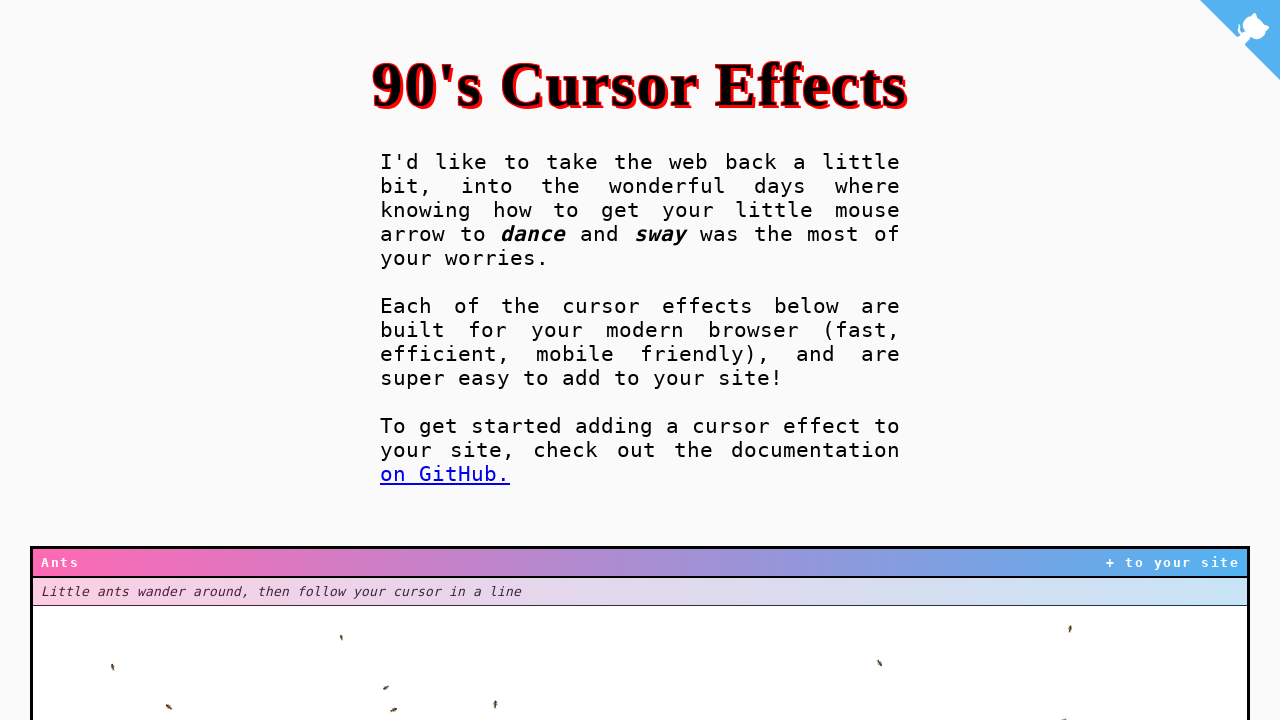

Waited 100ms for cursor effects to render
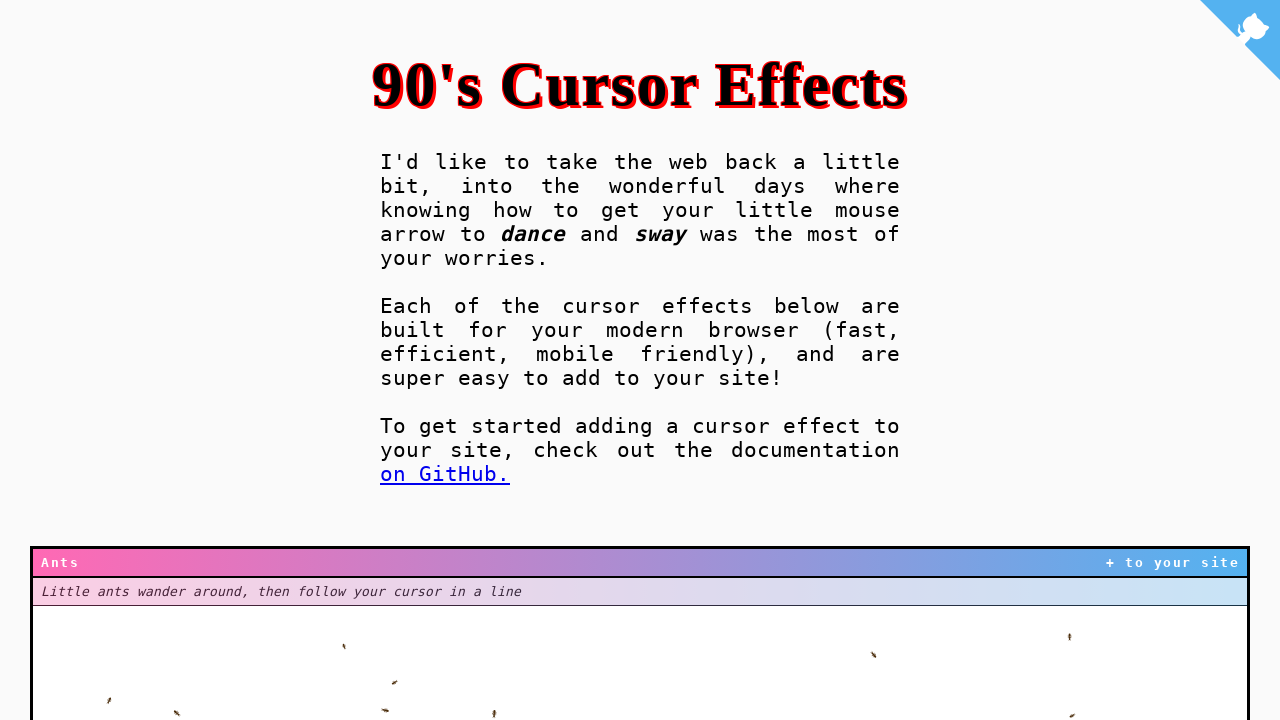

Moved mouse cursor back to position (200, 800) at (200, 800)
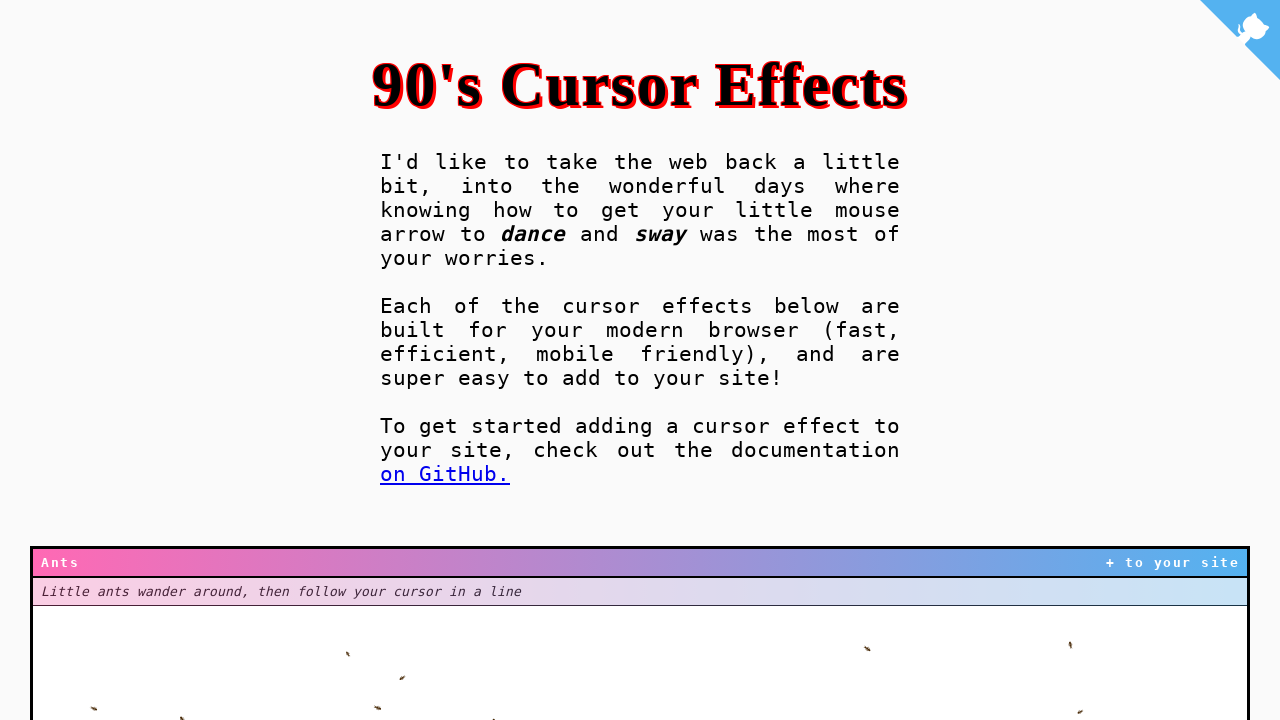

Waited 100ms for cursor effects to render
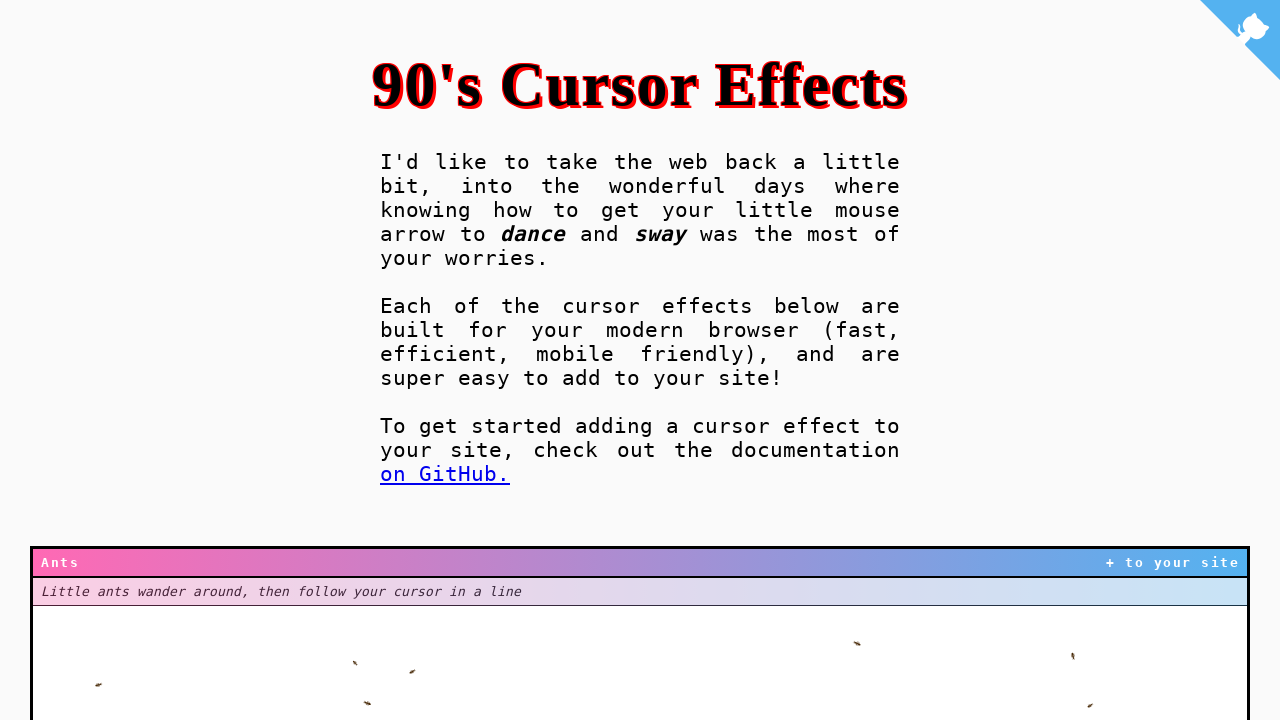

Moved mouse cursor to final position (300, 650) at (300, 650)
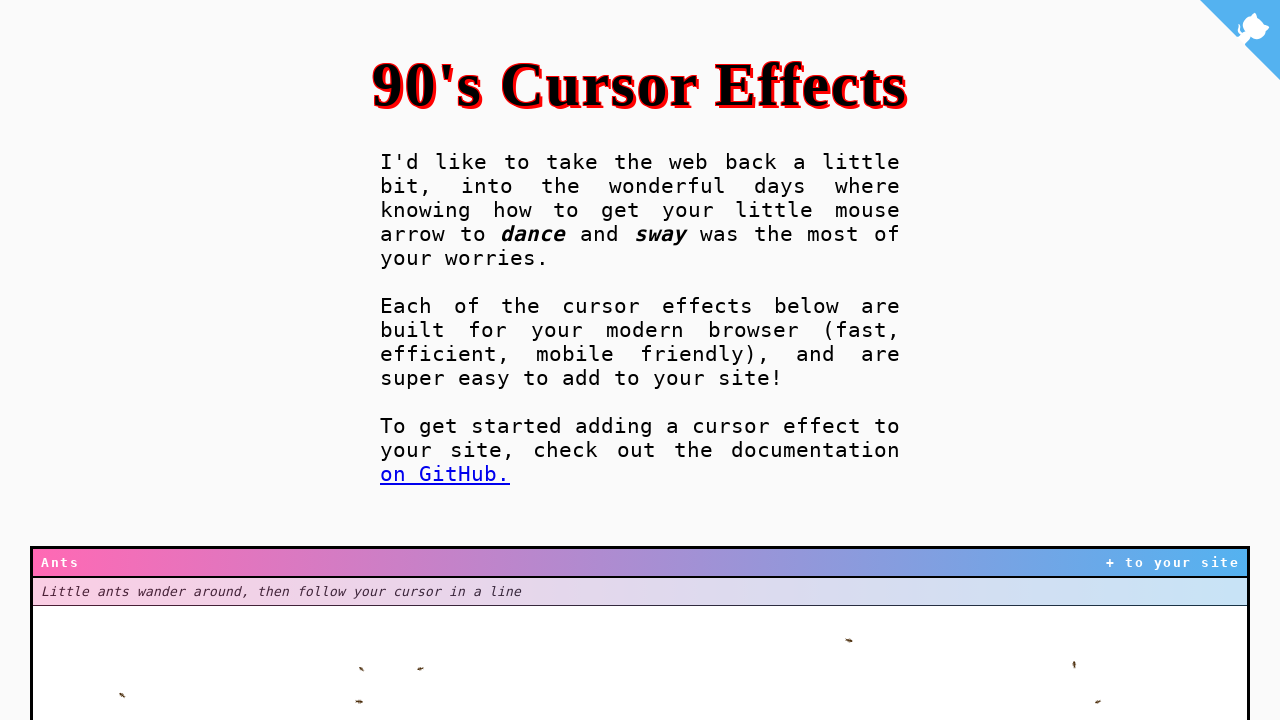

Waited 100ms for cursor effects to render
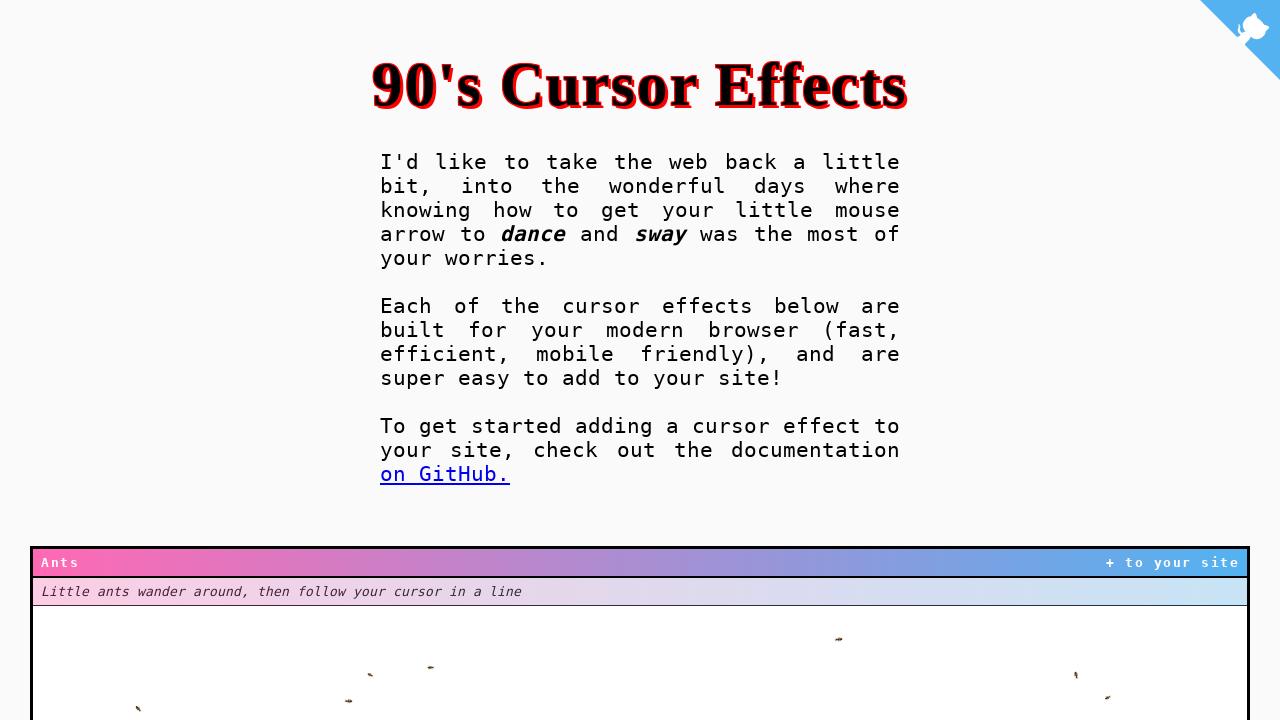

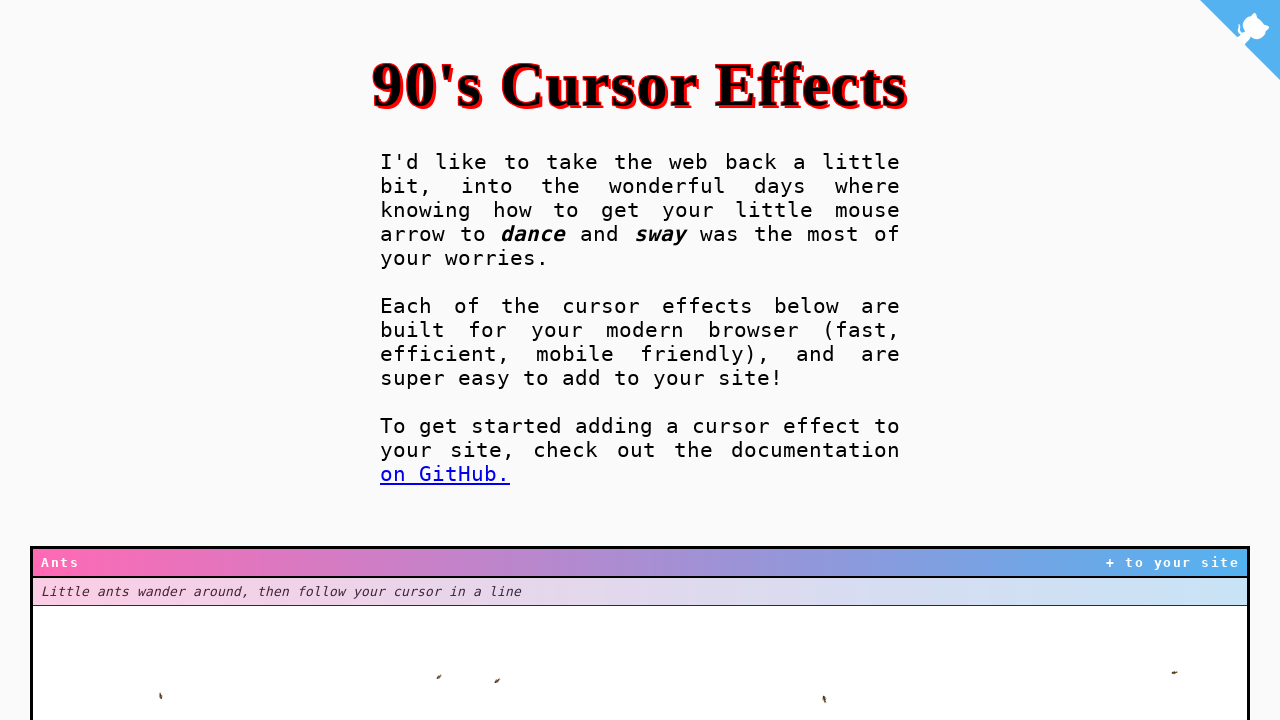